Tests JavaScript prompt alert functionality by clicking to trigger an alert with a textbox, entering text into the prompt, and accepting it.

Starting URL: https://demo.automationtesting.in/Alerts.html

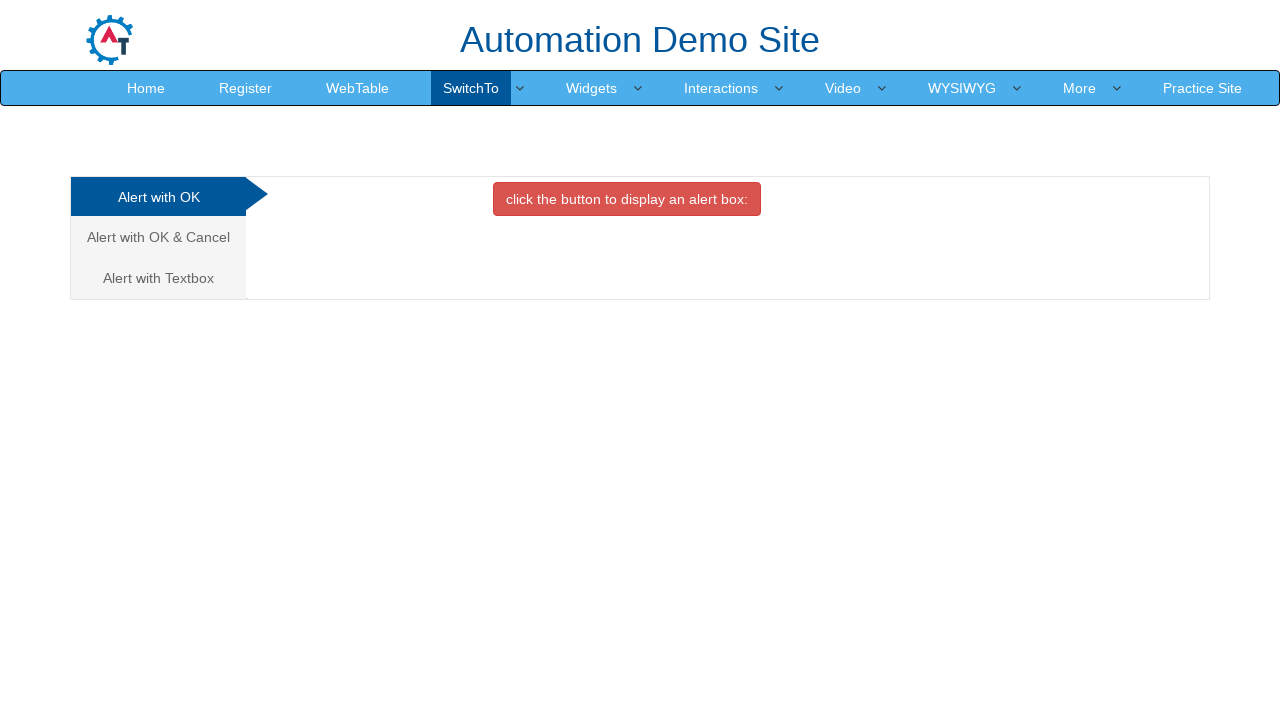

Clicked on 'Alert with Textbox' tab at (158, 278) on xpath=//a[text()='Alert with Textbox ']
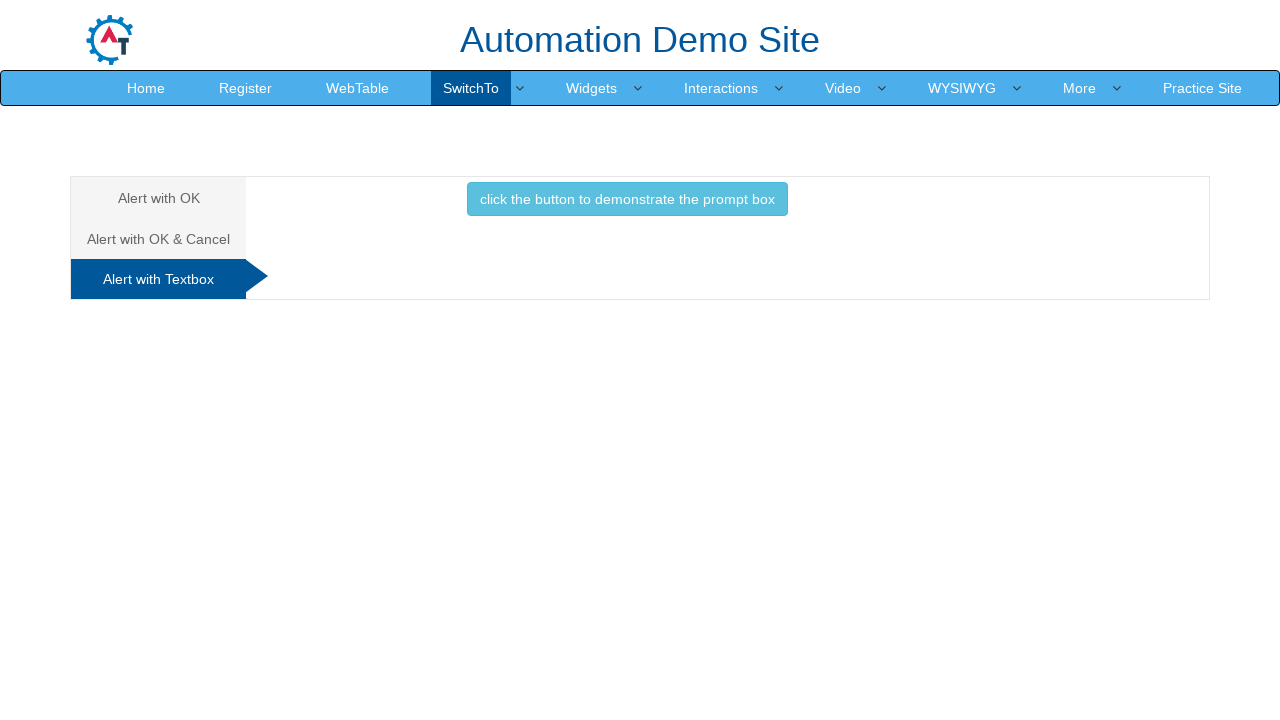

Clicked button to trigger prompt alert at (627, 199) on button.btn.btn-info
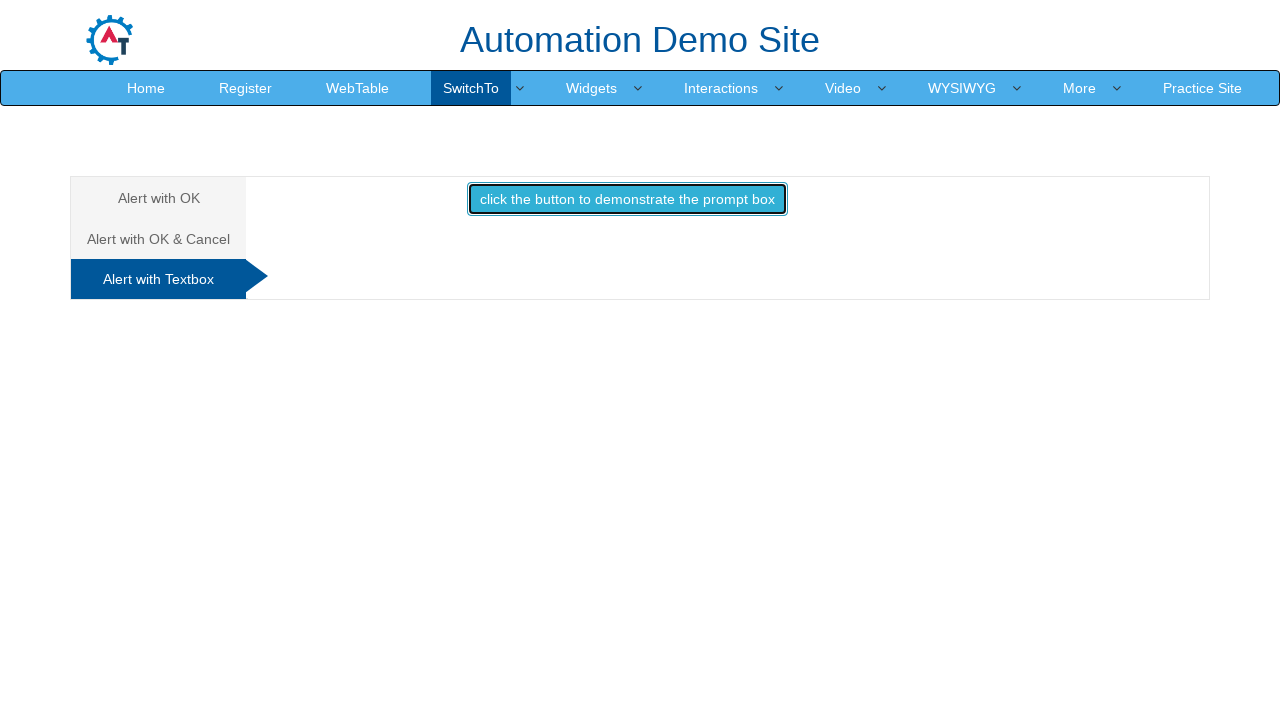

Set up initial dialog handler
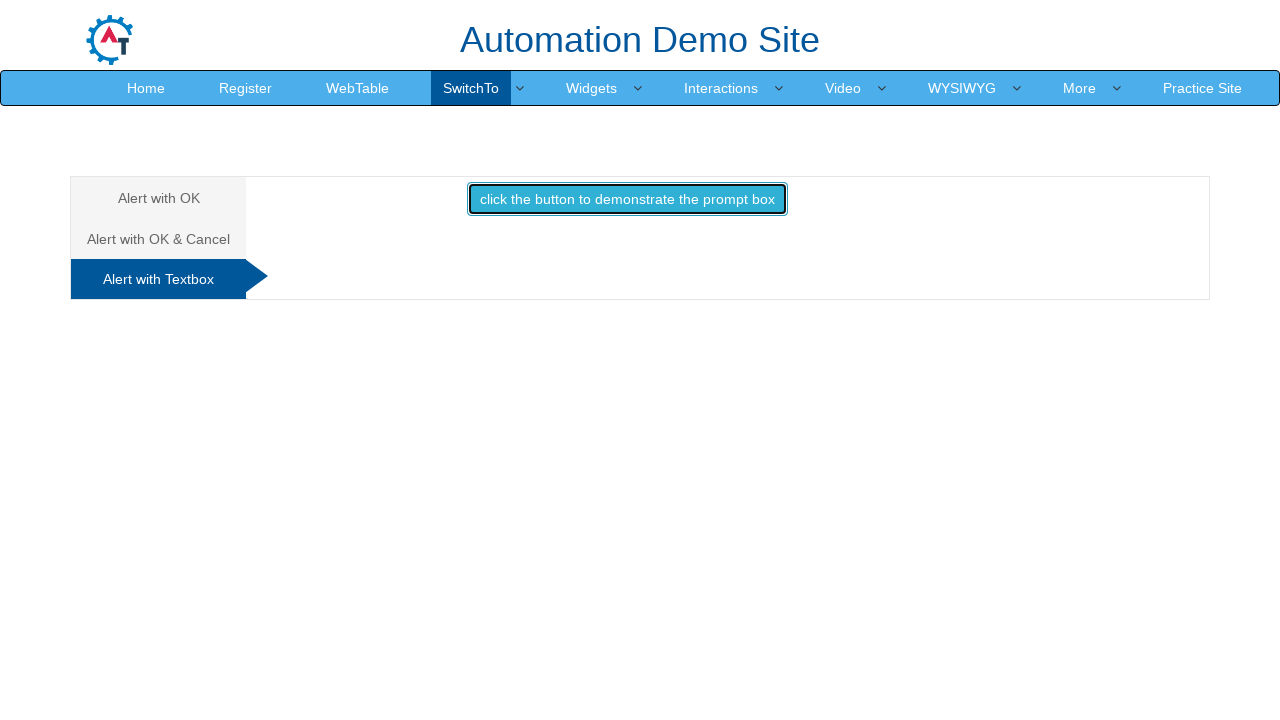

Removed initial dialog handler
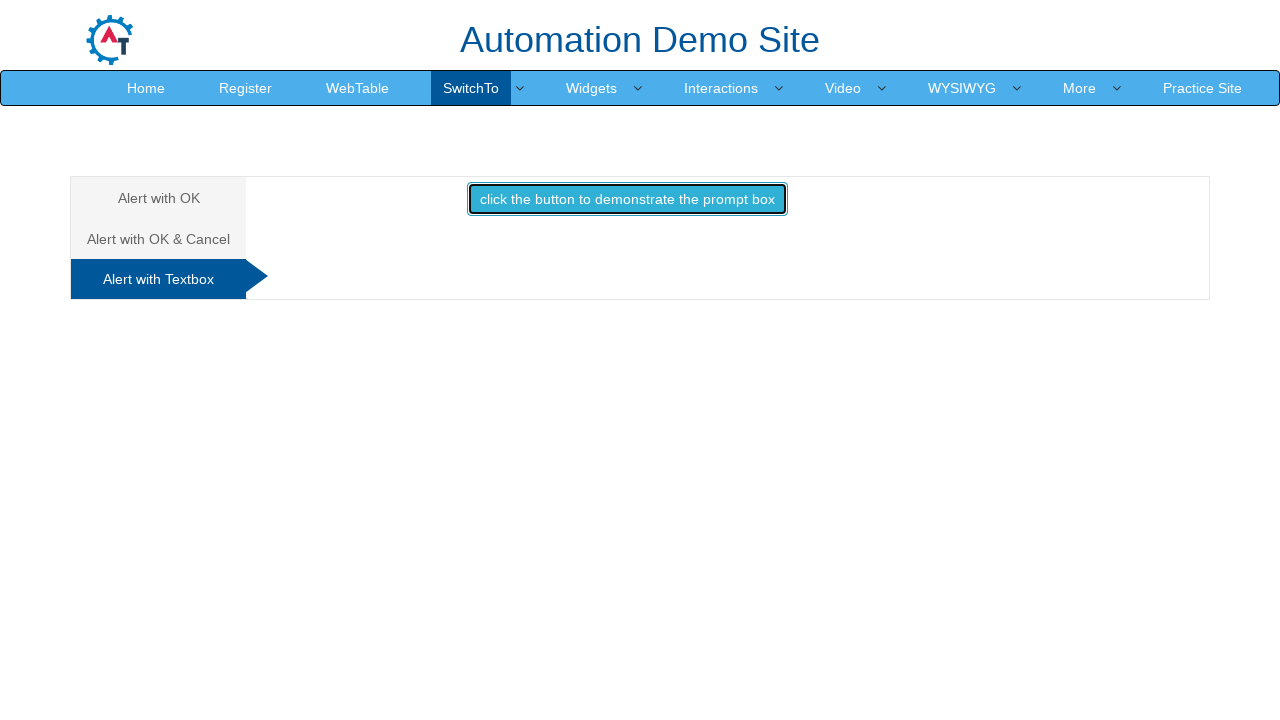

Set up dialog handler to accept prompt with text 'nagaaaaaa'
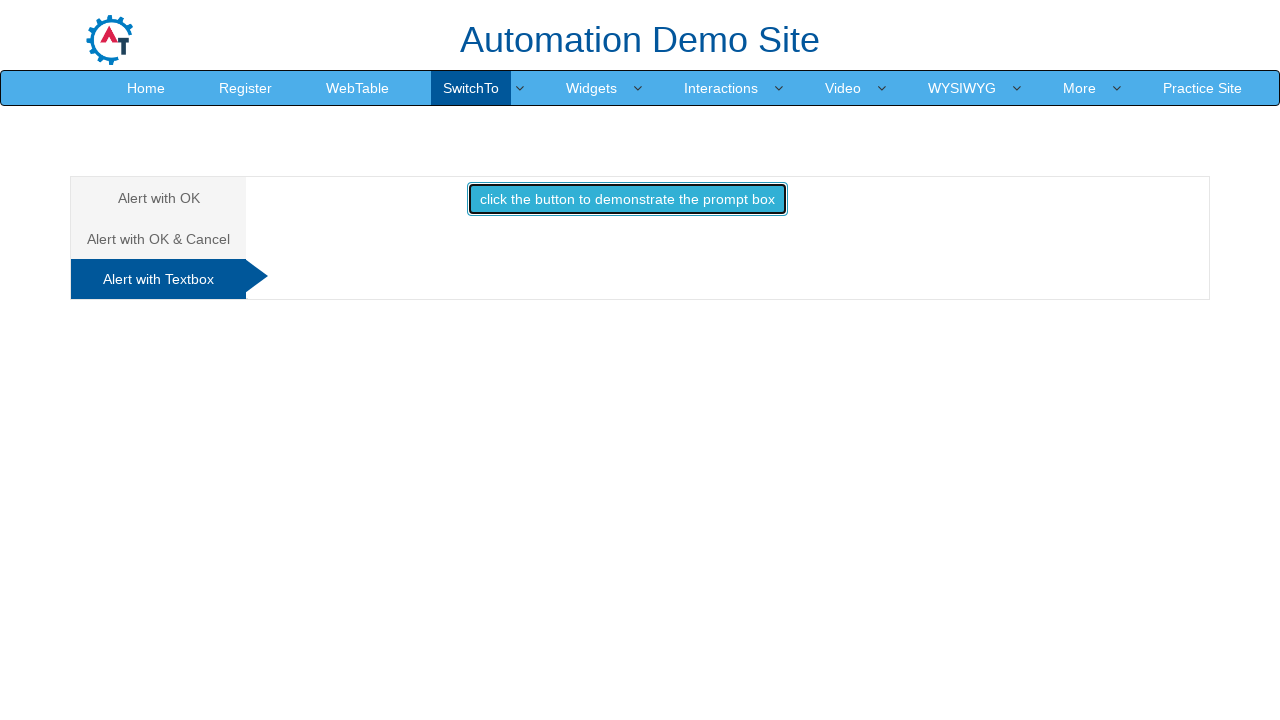

Clicked button to trigger prompt alert with handler active at (627, 199) on button.btn.btn-info
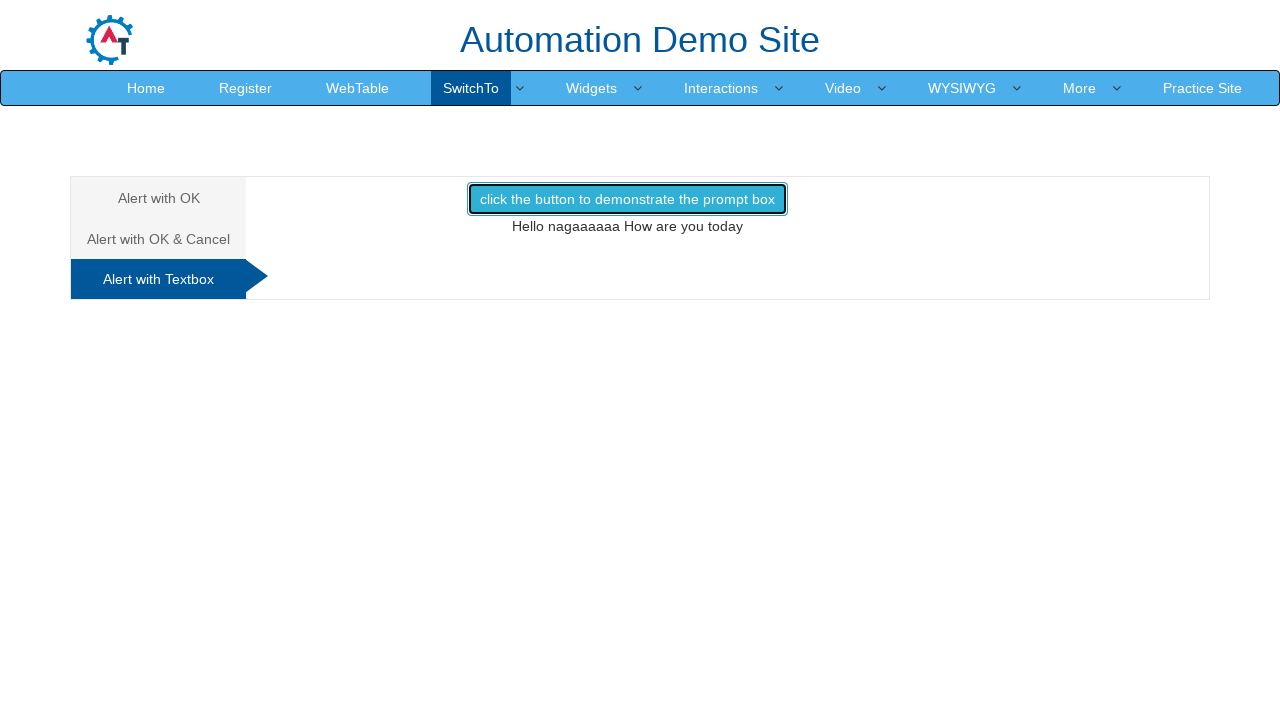

Waited for dialog interaction to complete
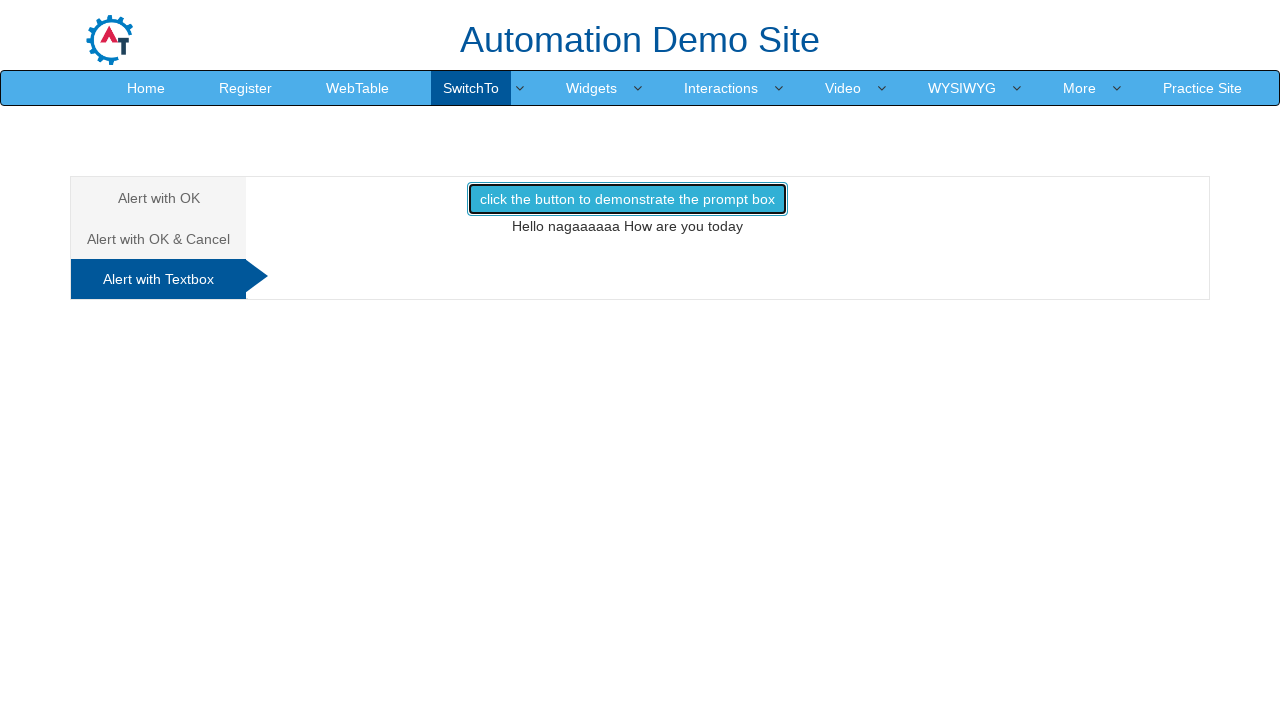

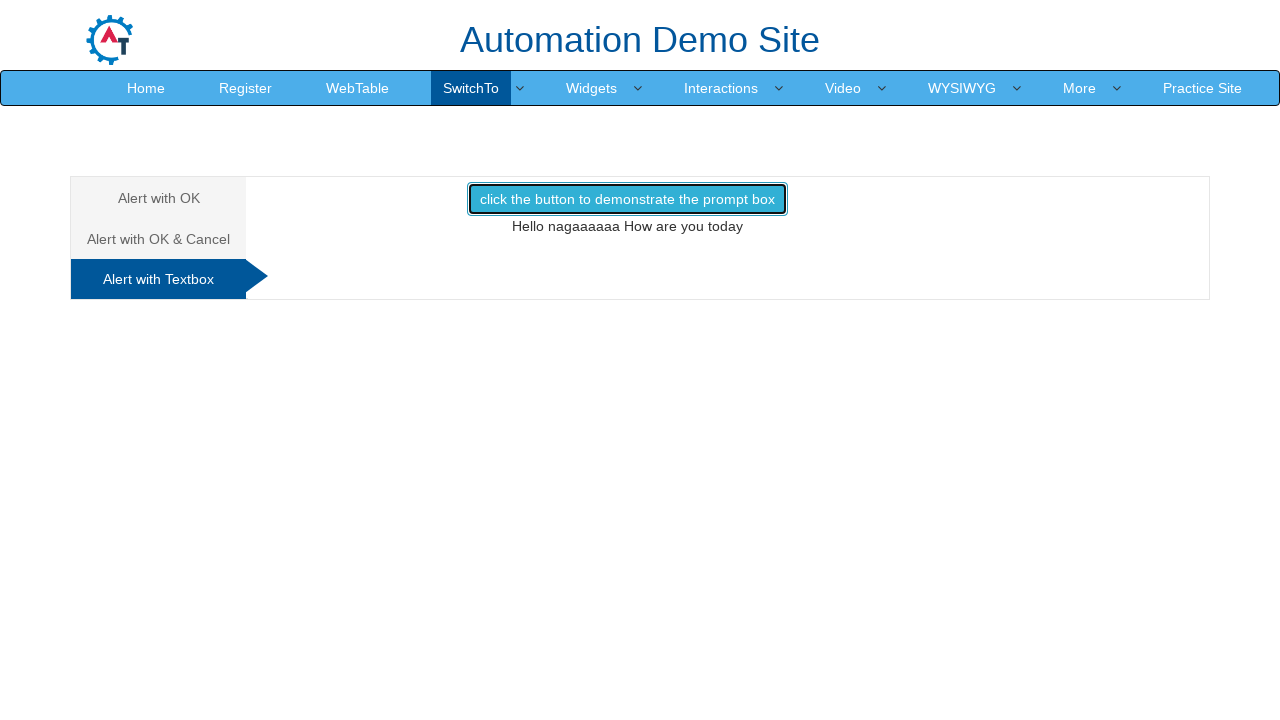